Tests jQuery UI custom dropdown by clicking to open and selecting item "19" from the list

Starting URL: http://jqueryui.com/resources/demos/selectmenu/default.html

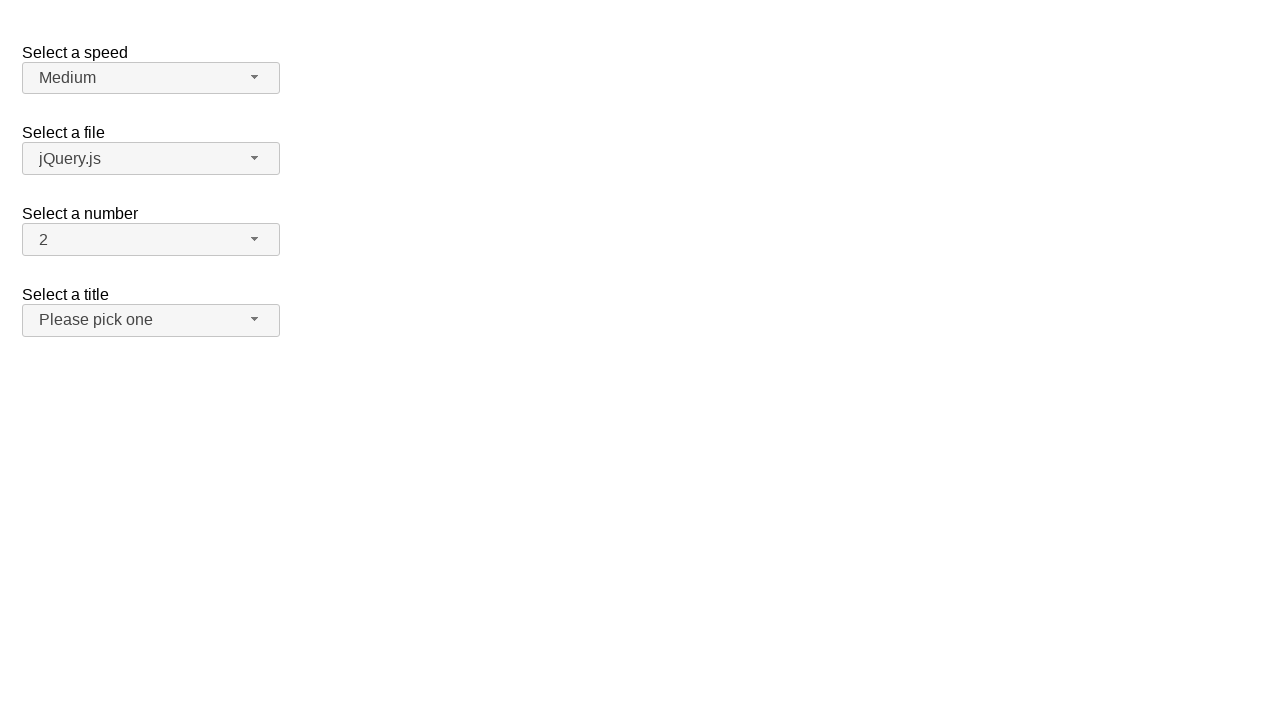

Clicked the number dropdown button to open the jQuery UI selectmenu at (151, 240) on span#number-button
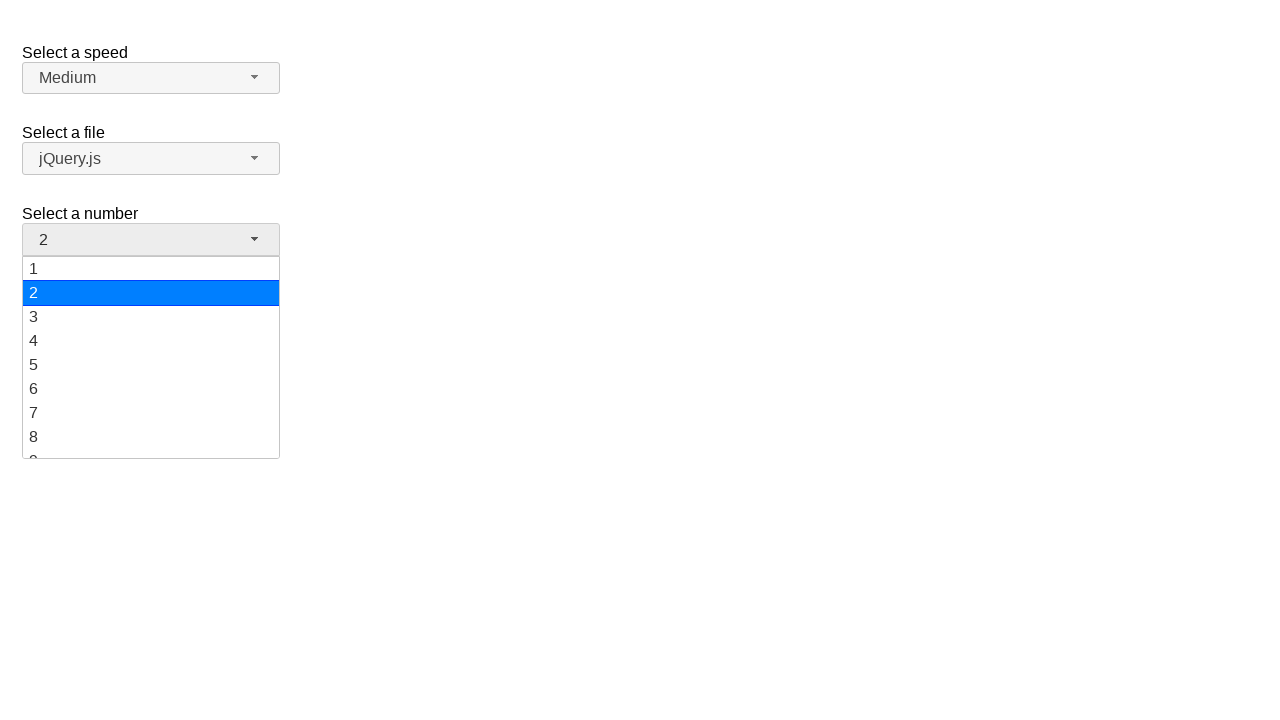

Dropdown menu items loaded and became visible
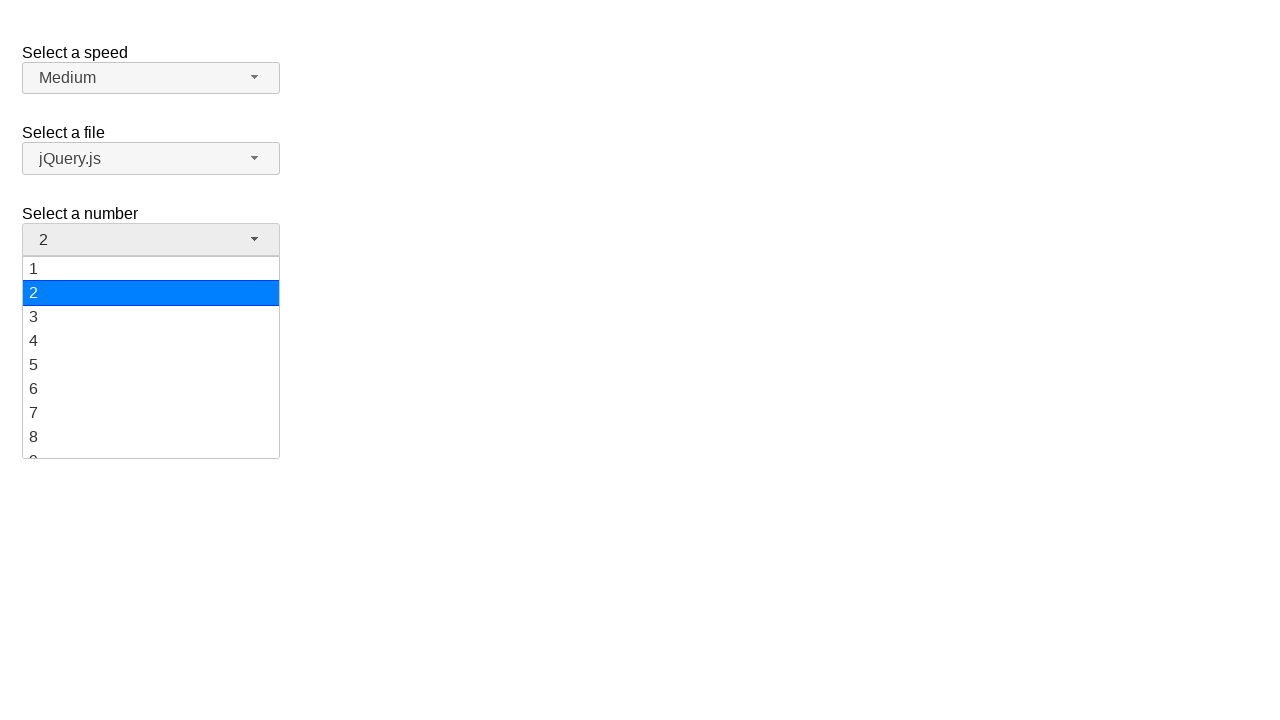

Clicked on item '19' from the dropdown list at (151, 445) on ul#number-menu li div:text('19')
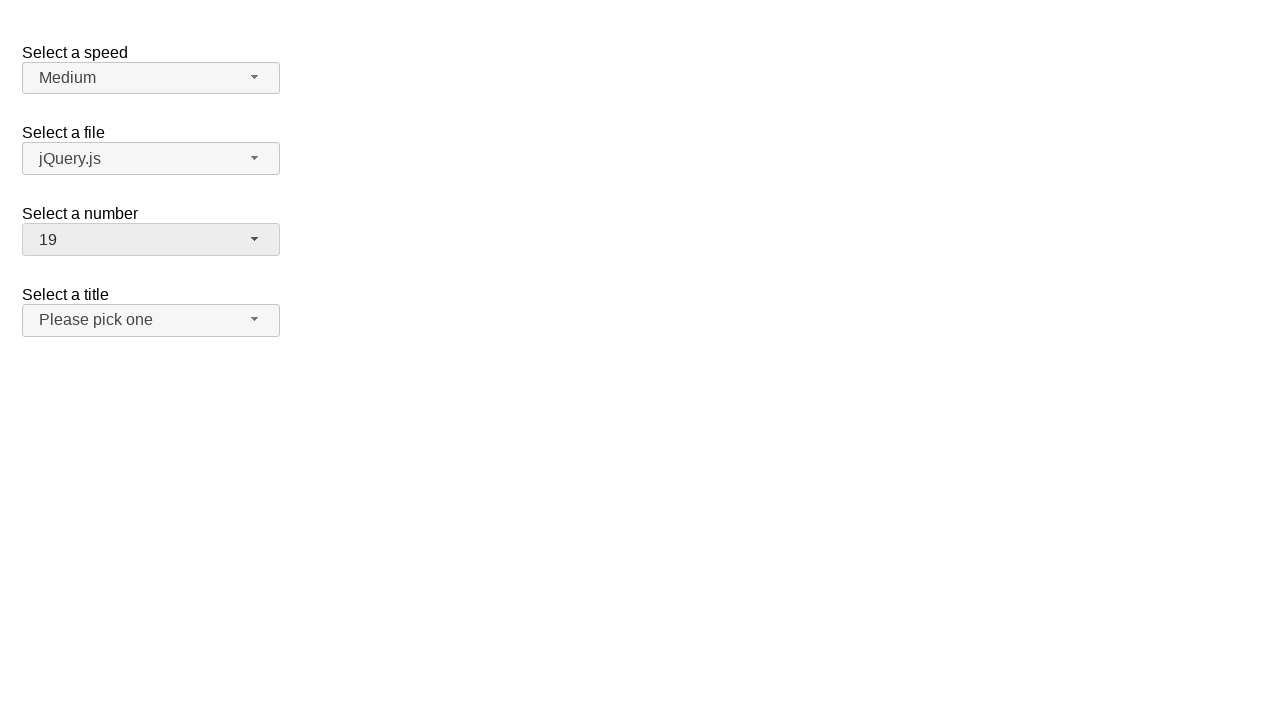

Verified that '19' is now selected in the dropdown button
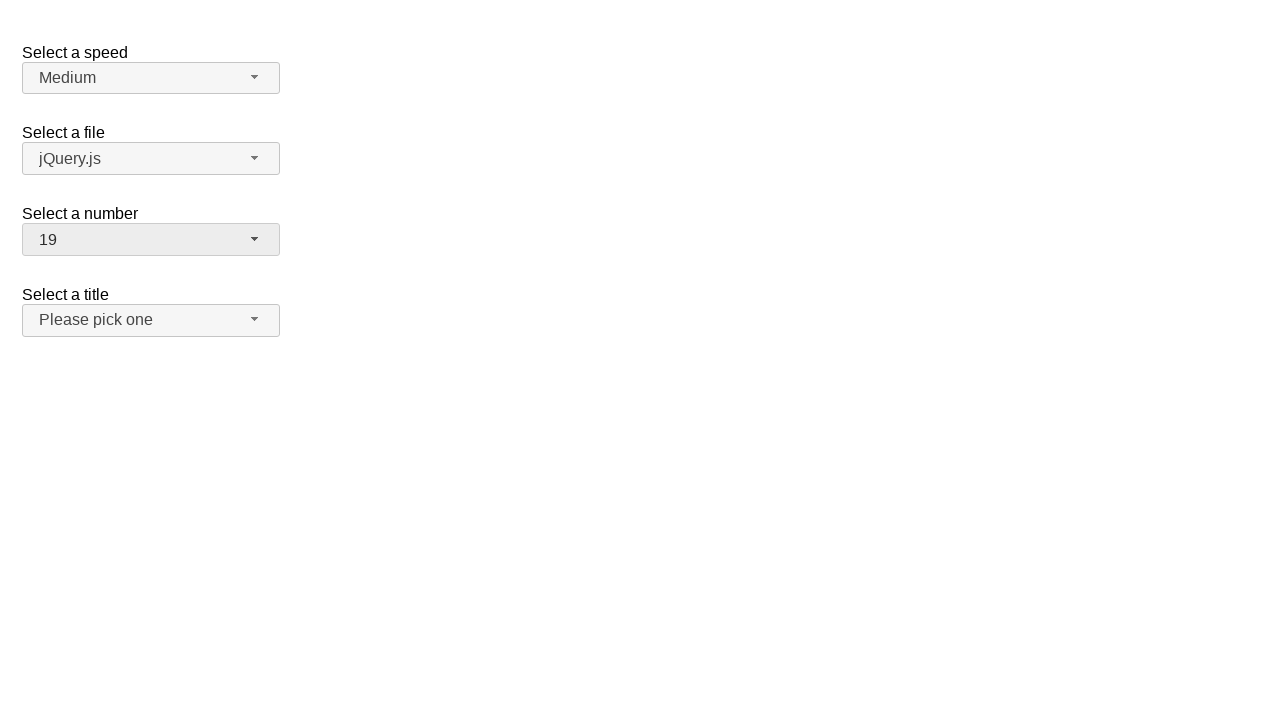

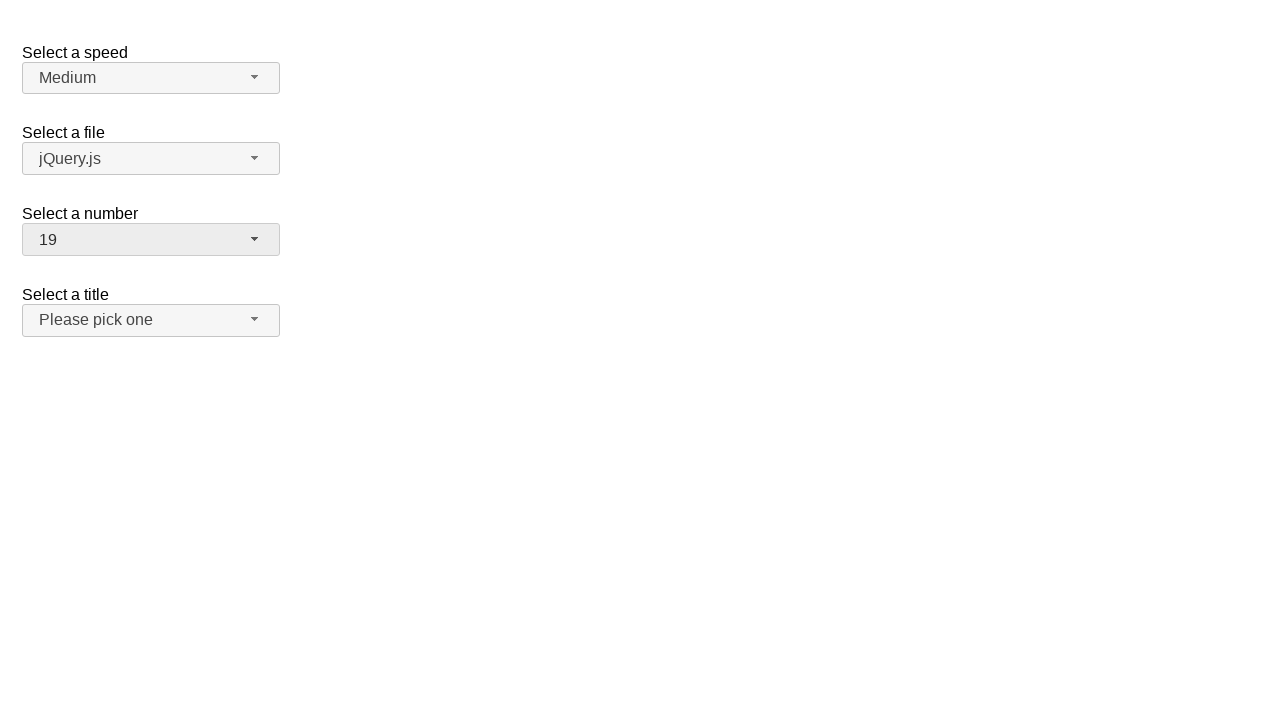